Tests filtering to display only active (incomplete) todo items

Starting URL: https://demo.playwright.dev/todomvc

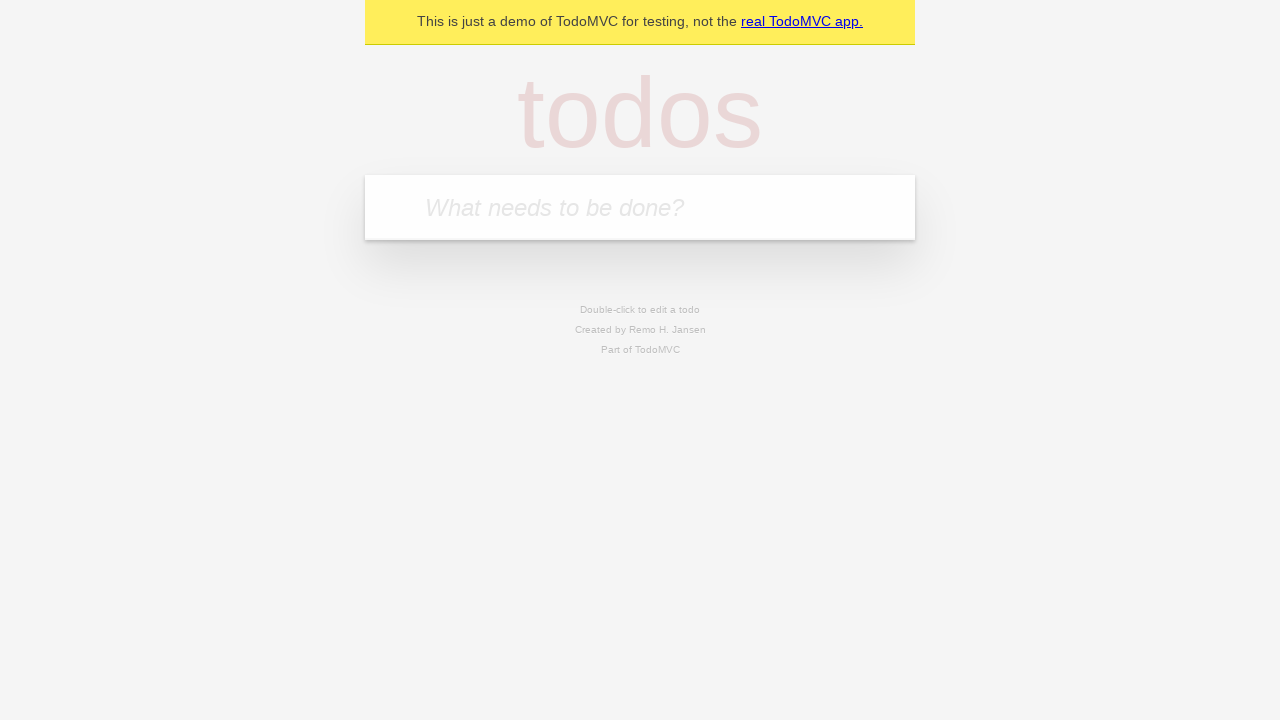

Filled todo input with 'buy some cheese' on internal:attr=[placeholder="What needs to be done?"i]
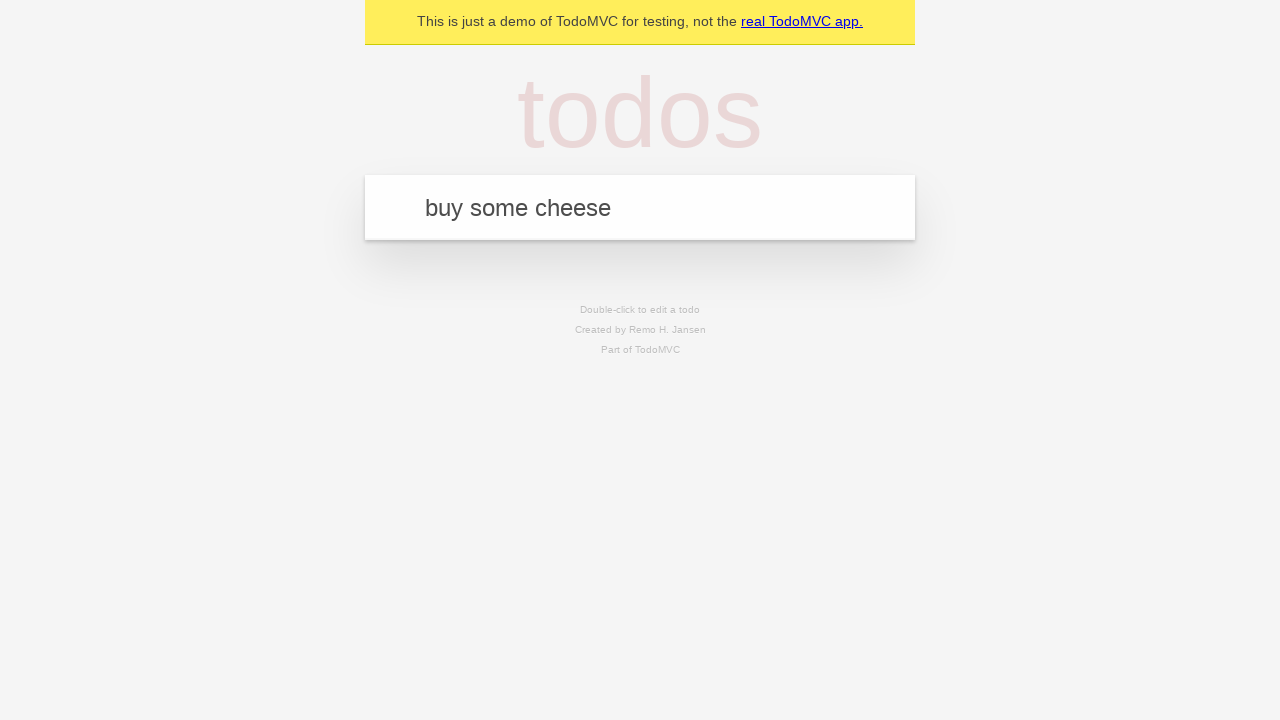

Pressed Enter to add todo item 'buy some cheese' on internal:attr=[placeholder="What needs to be done?"i]
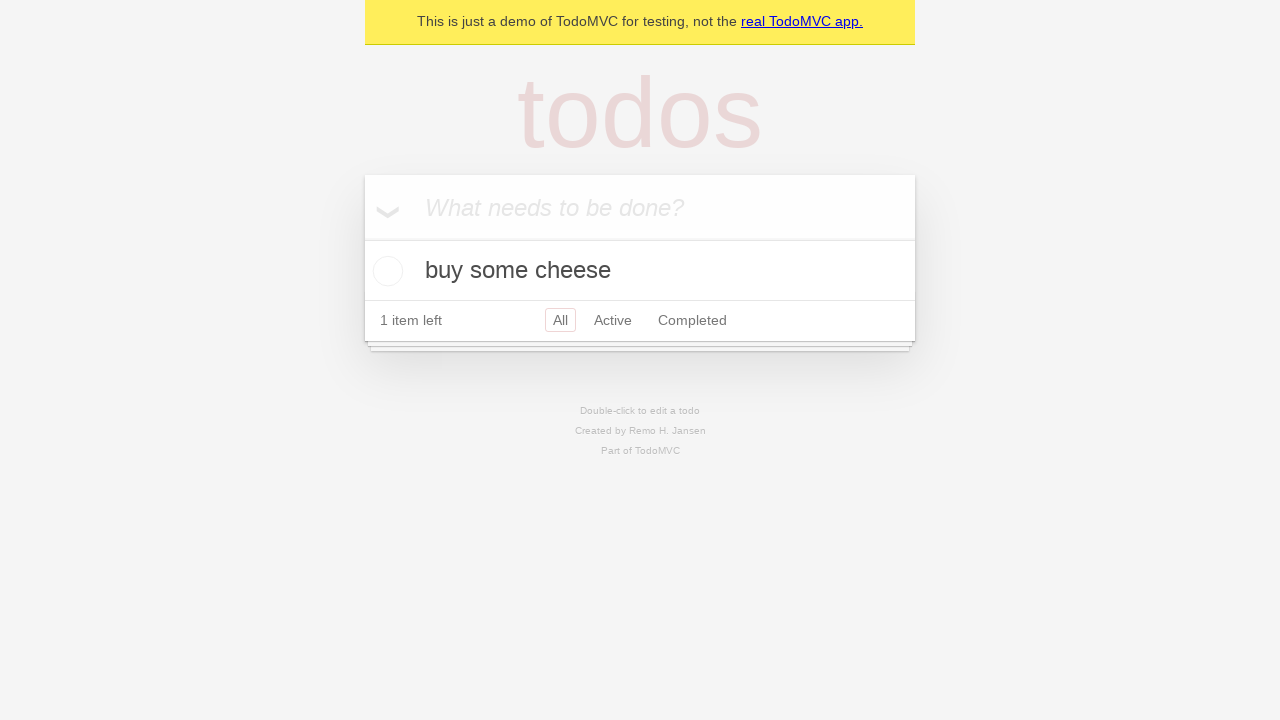

Filled todo input with 'feed the cat' on internal:attr=[placeholder="What needs to be done?"i]
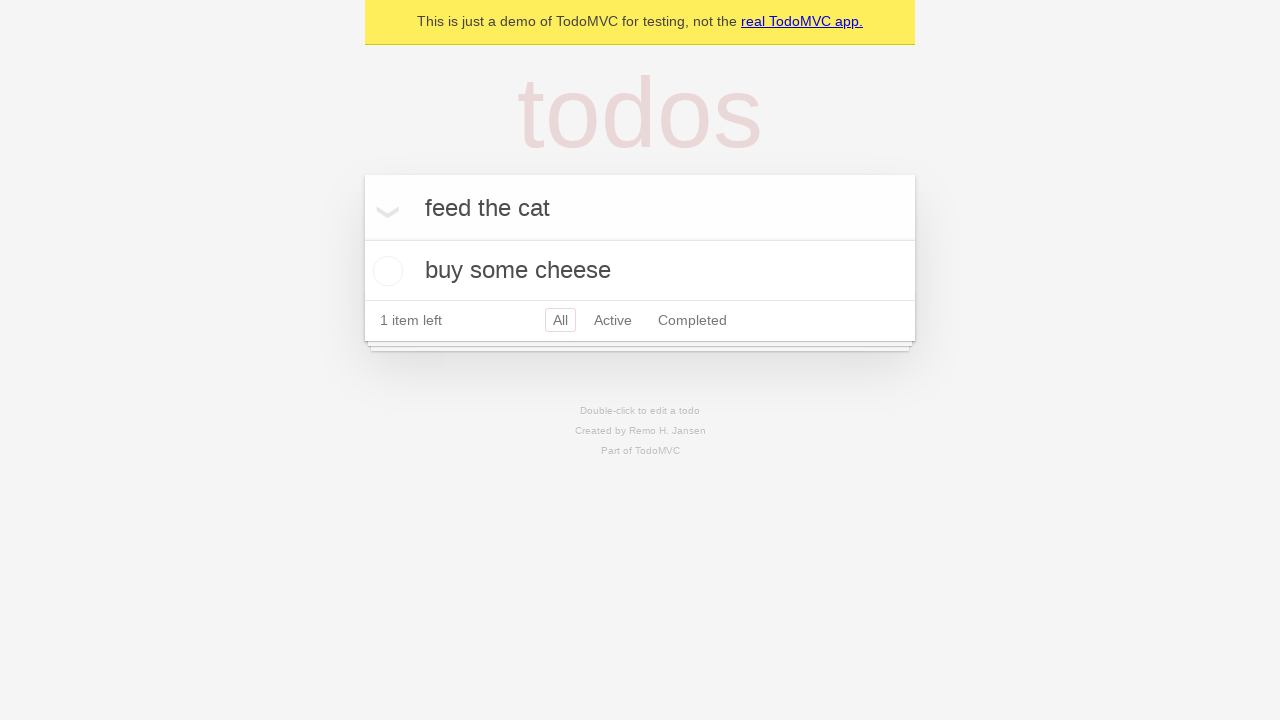

Pressed Enter to add todo item 'feed the cat' on internal:attr=[placeholder="What needs to be done?"i]
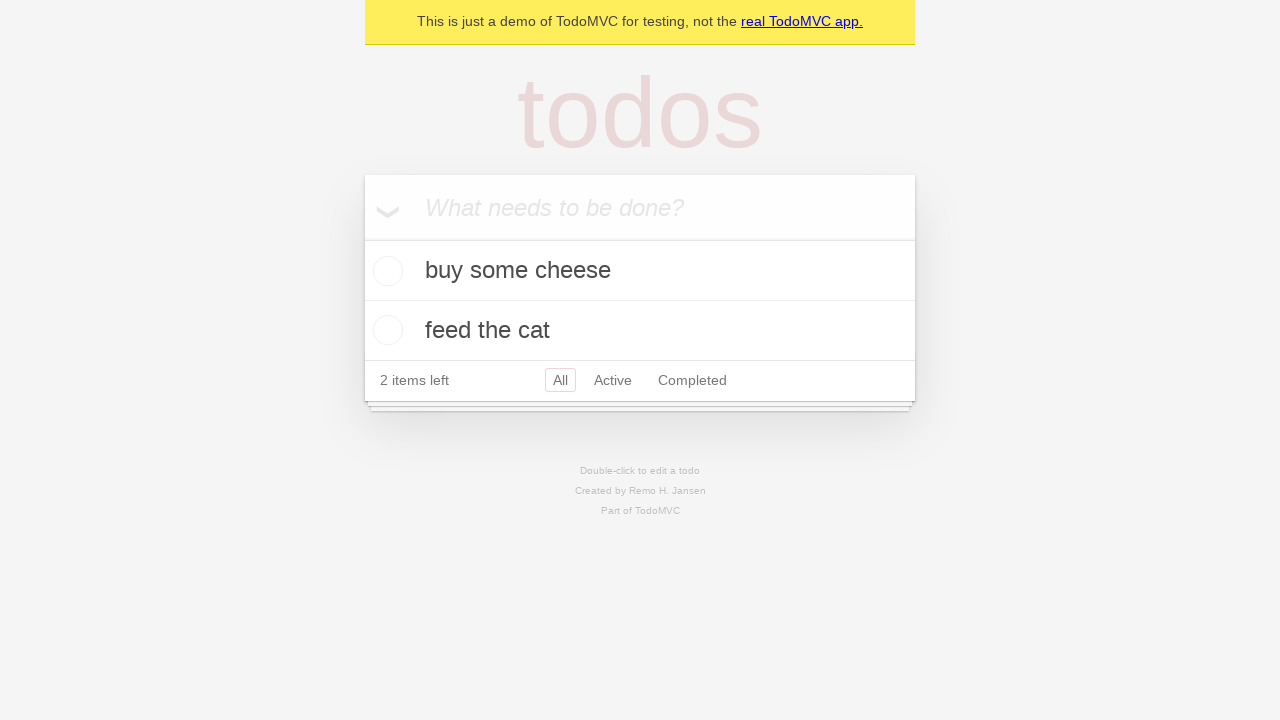

Filled todo input with 'book a doctors appointment' on internal:attr=[placeholder="What needs to be done?"i]
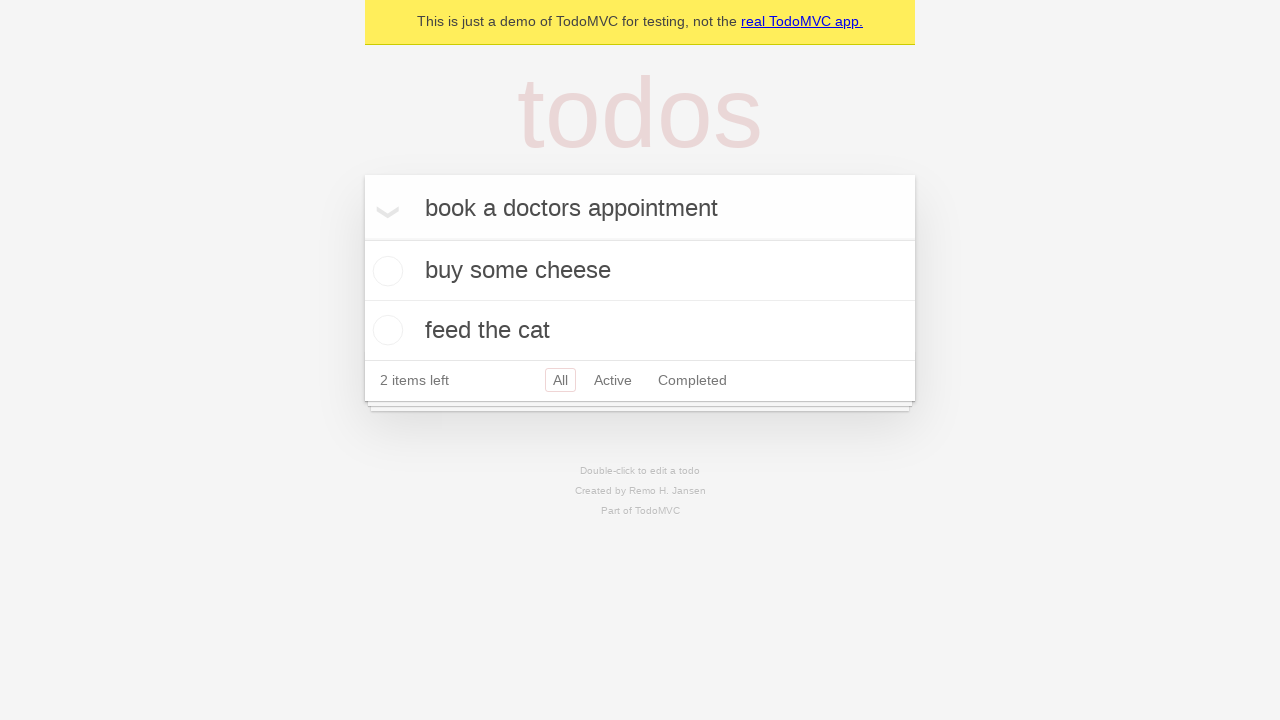

Pressed Enter to add todo item 'book a doctors appointment' on internal:attr=[placeholder="What needs to be done?"i]
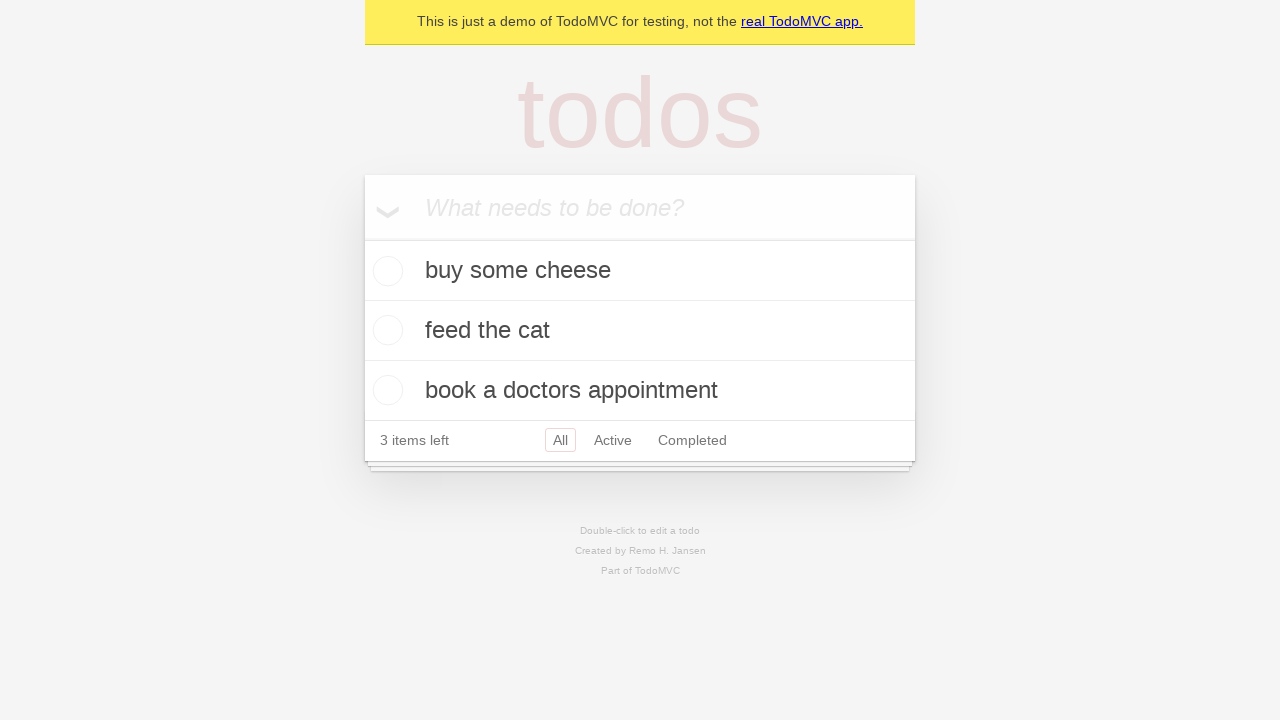

Waited for all 3 todo items to be created
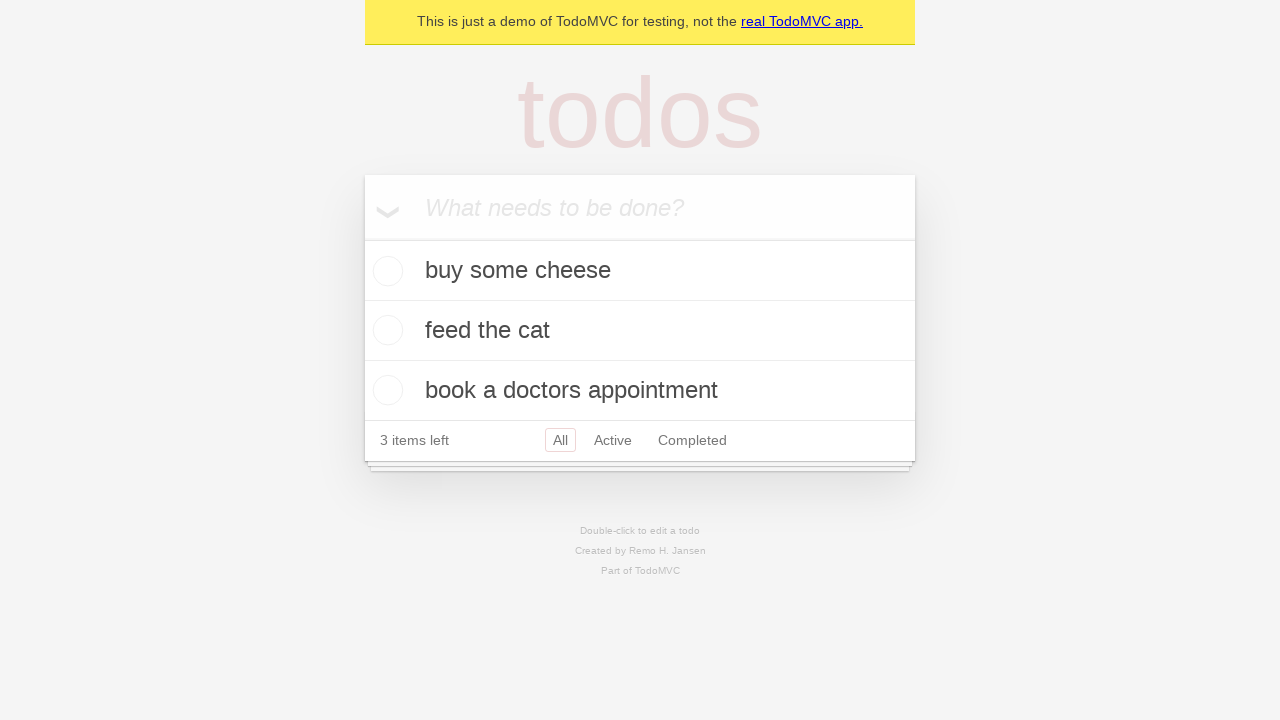

Checked the second todo item to mark it as complete at (385, 330) on internal:testid=[data-testid="todo-item"s] >> nth=1 >> internal:role=checkbox
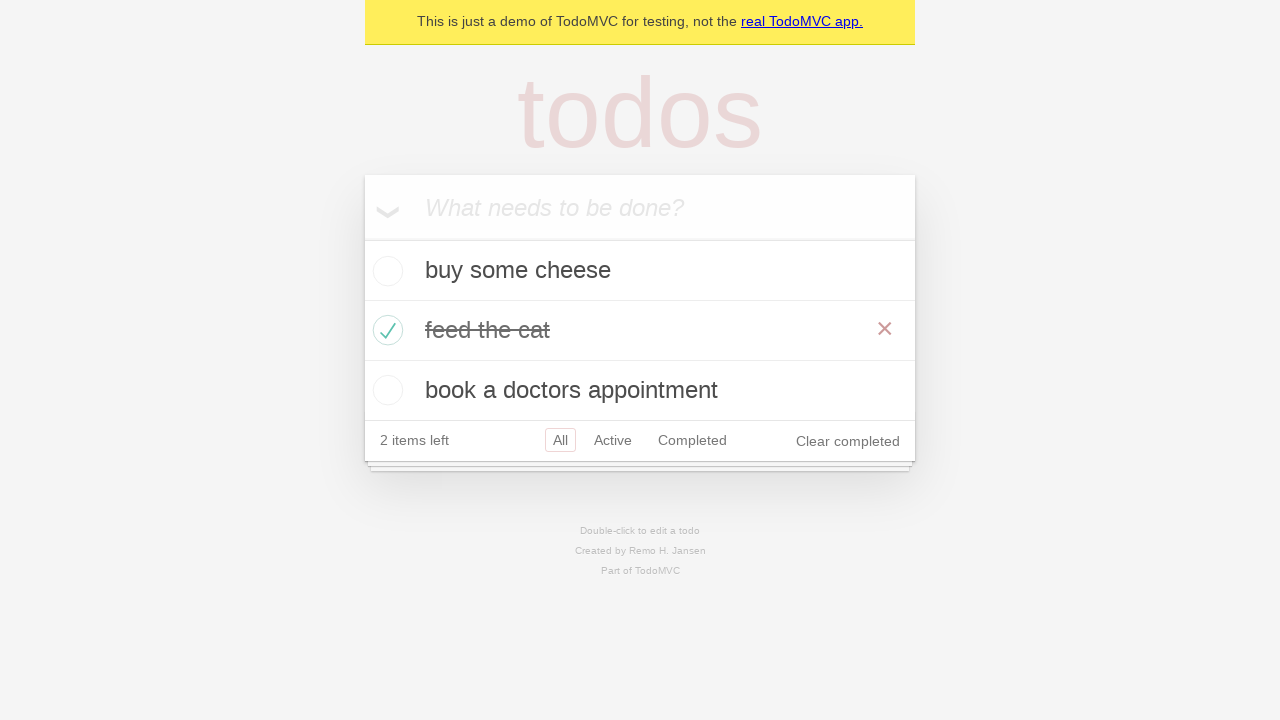

Clicked the Active filter to display only incomplete items at (613, 440) on internal:role=link[name="Active"i]
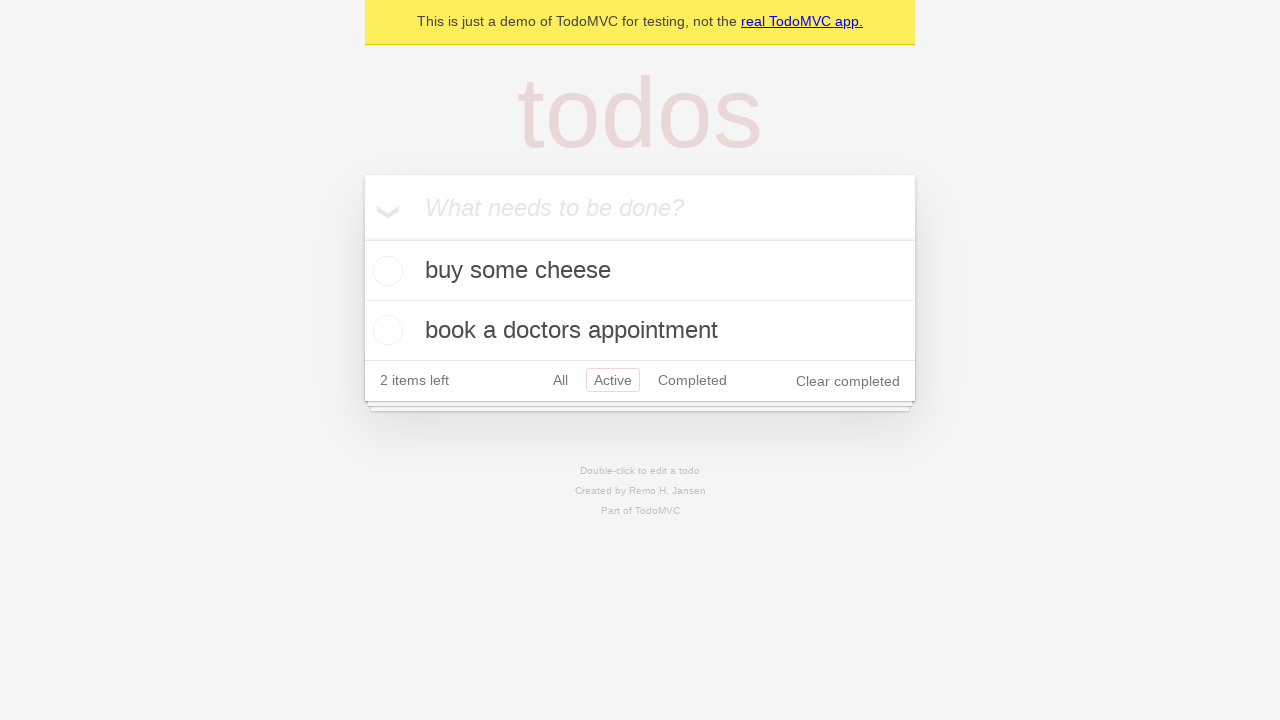

Waited for filter to apply, showing only 2 active todo items
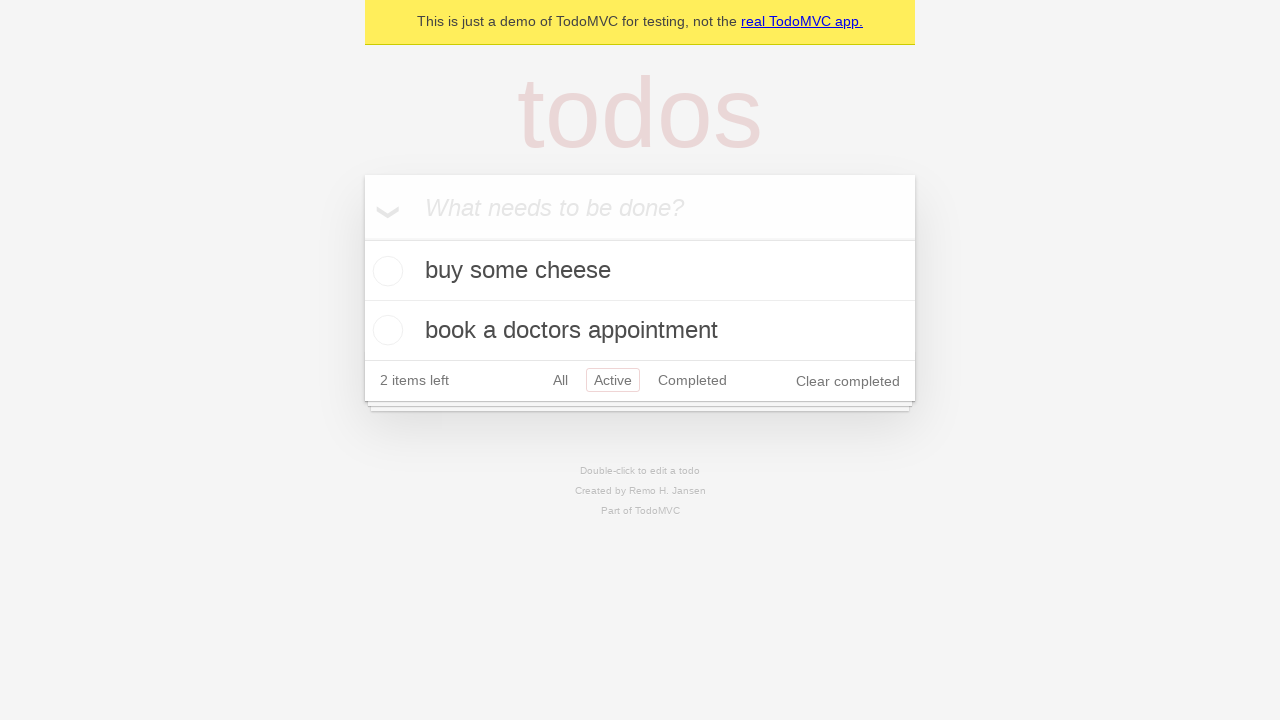

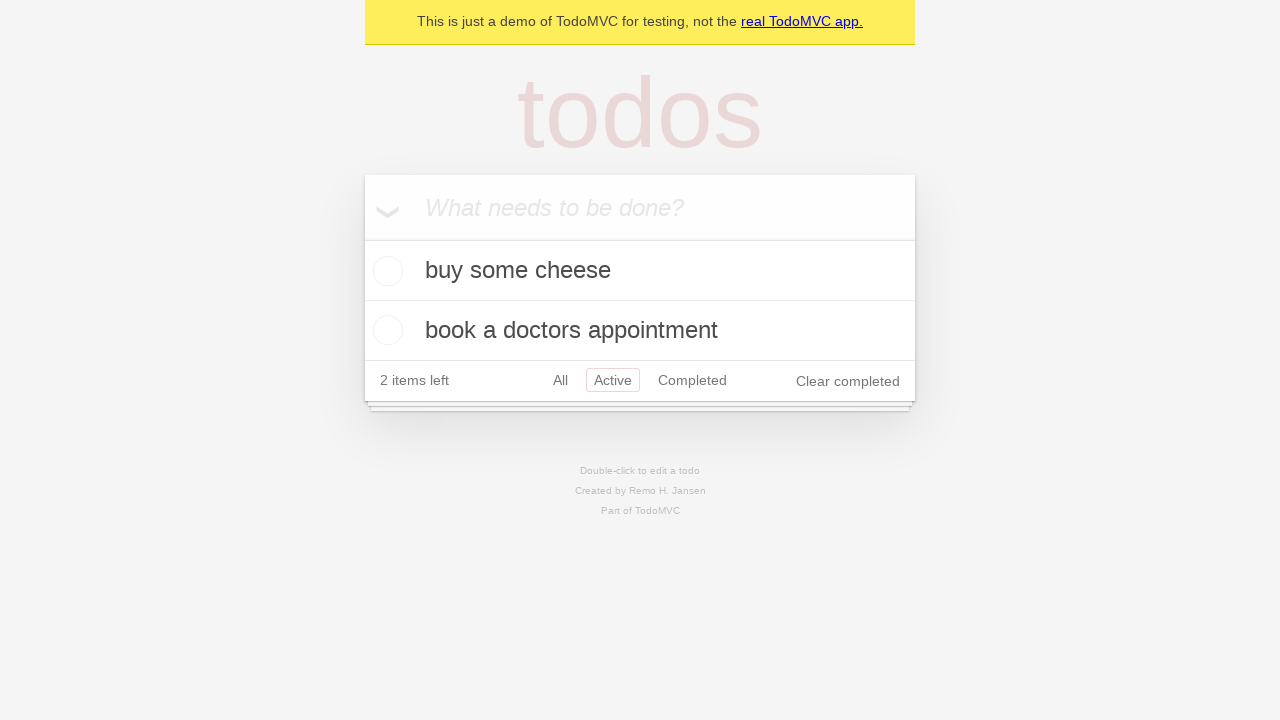